Tests dropdown selection functionality by selecting options using different methods (visible text, index, and value)

Starting URL: https://rahulshettyacademy.com/dropdownsPractise/

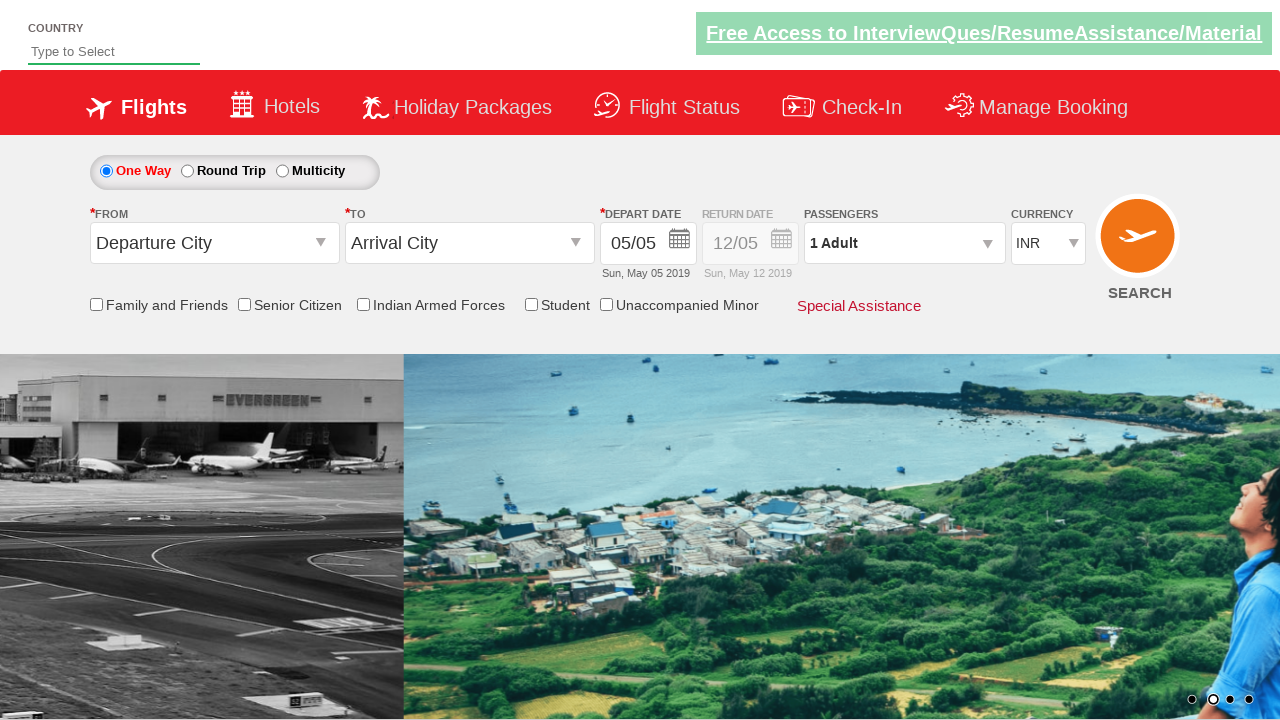

Selected dropdown option 'AED' by visible text on #ctl00_mainContent_DropDownListCurrency
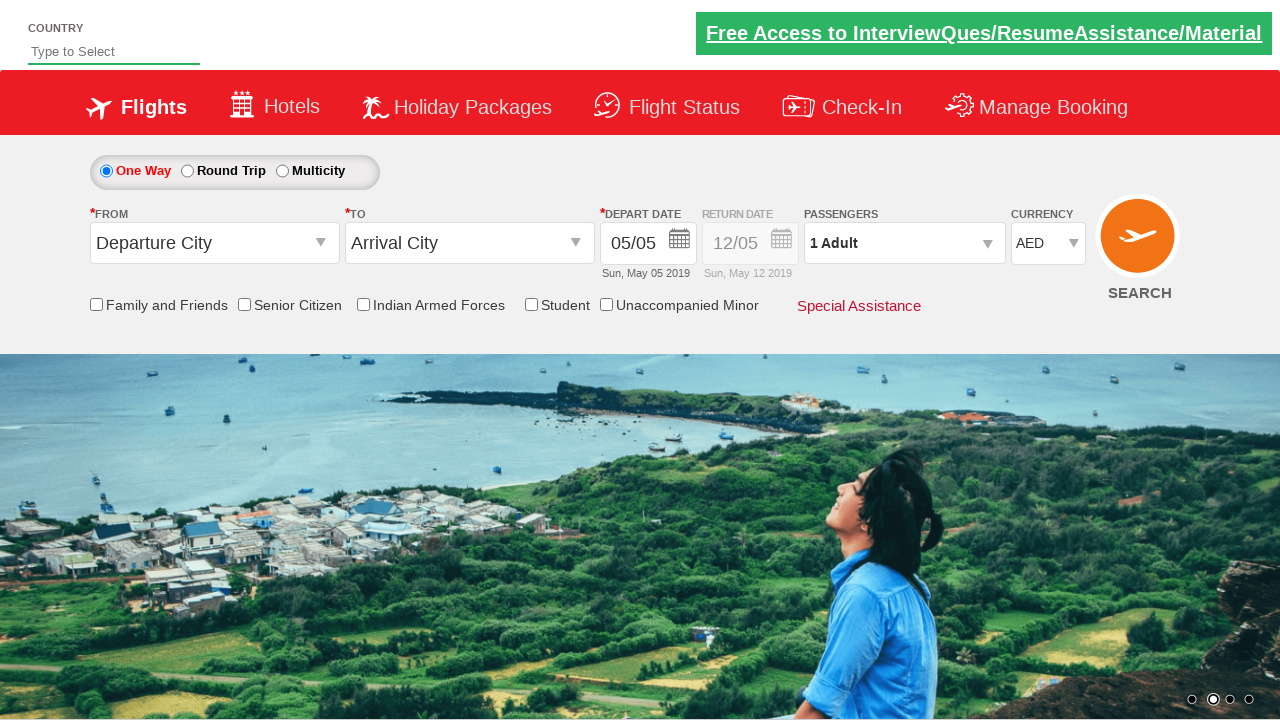

Verified selected currency: AED
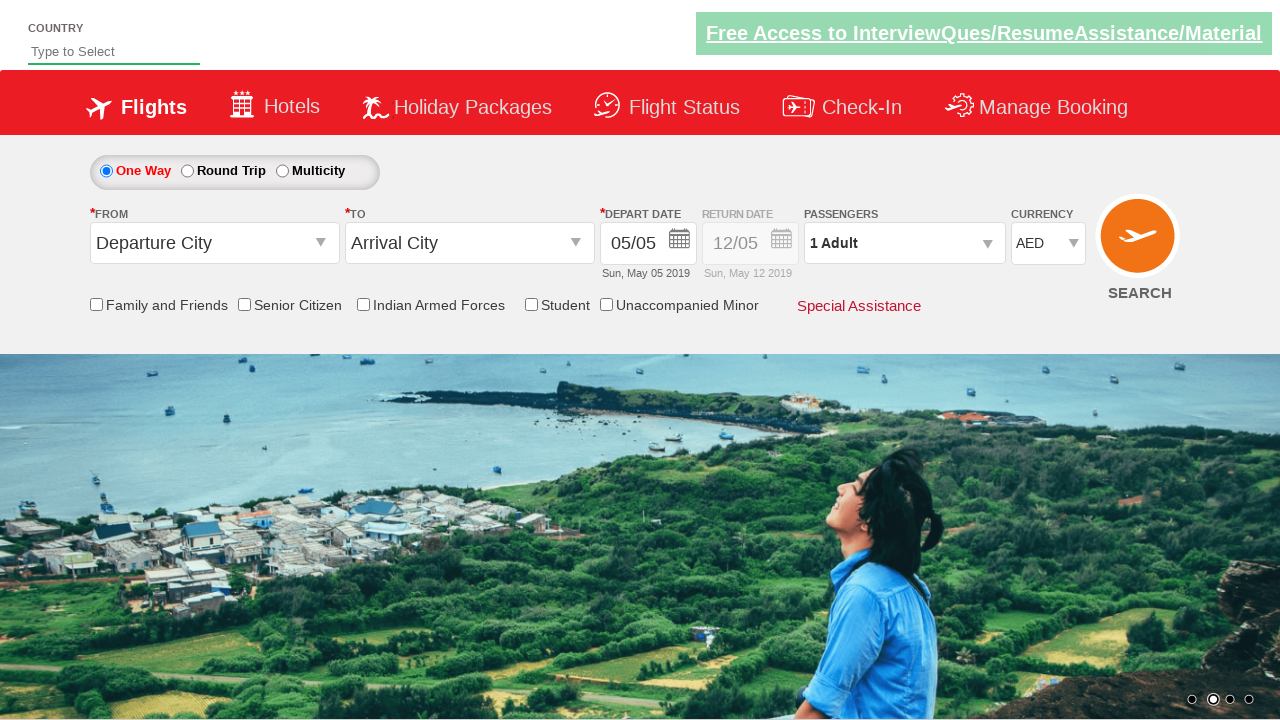

Waited 5 seconds after first selection
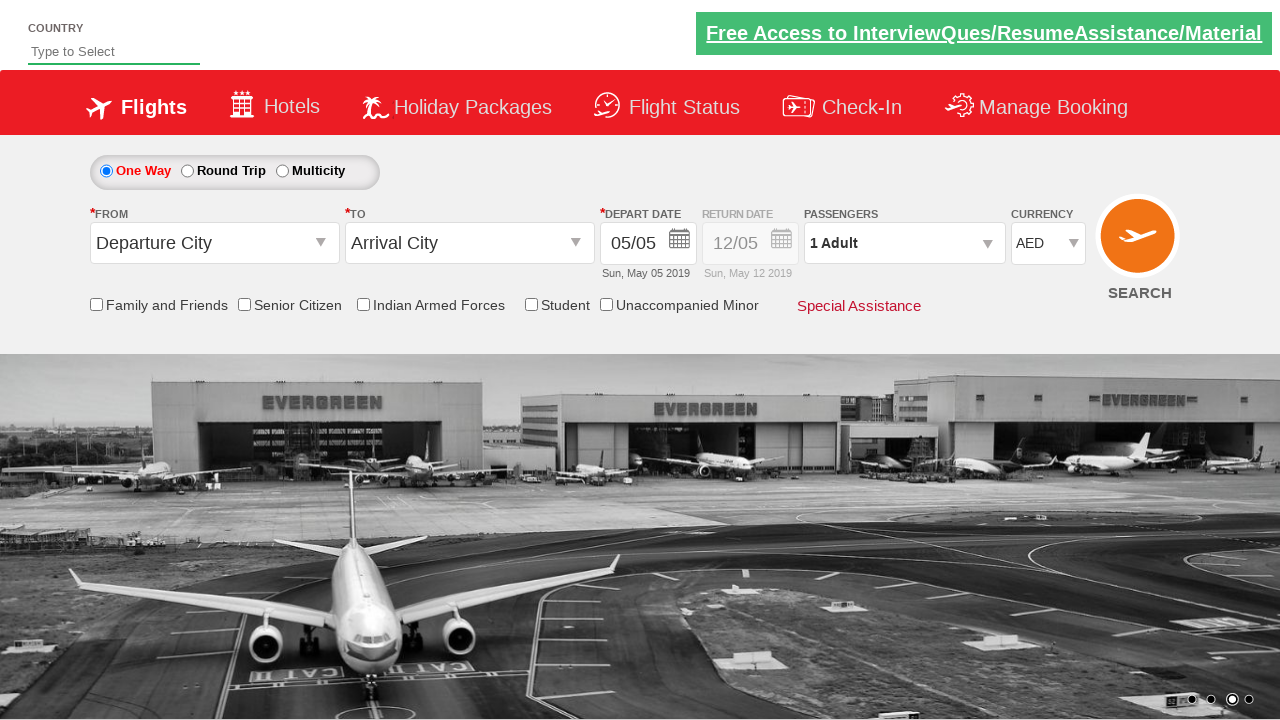

Selected dropdown option at index 3 (4th option) on #ctl00_mainContent_DropDownListCurrency
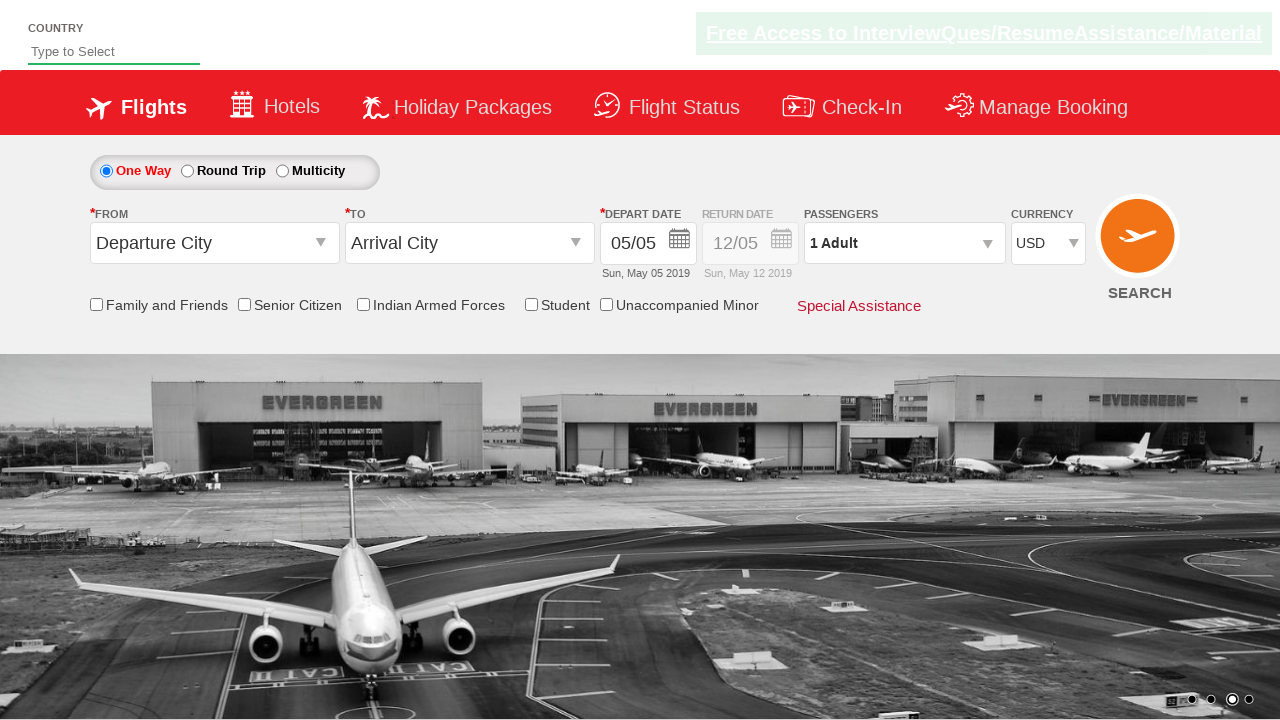

Verified selected currency after index selection: USD
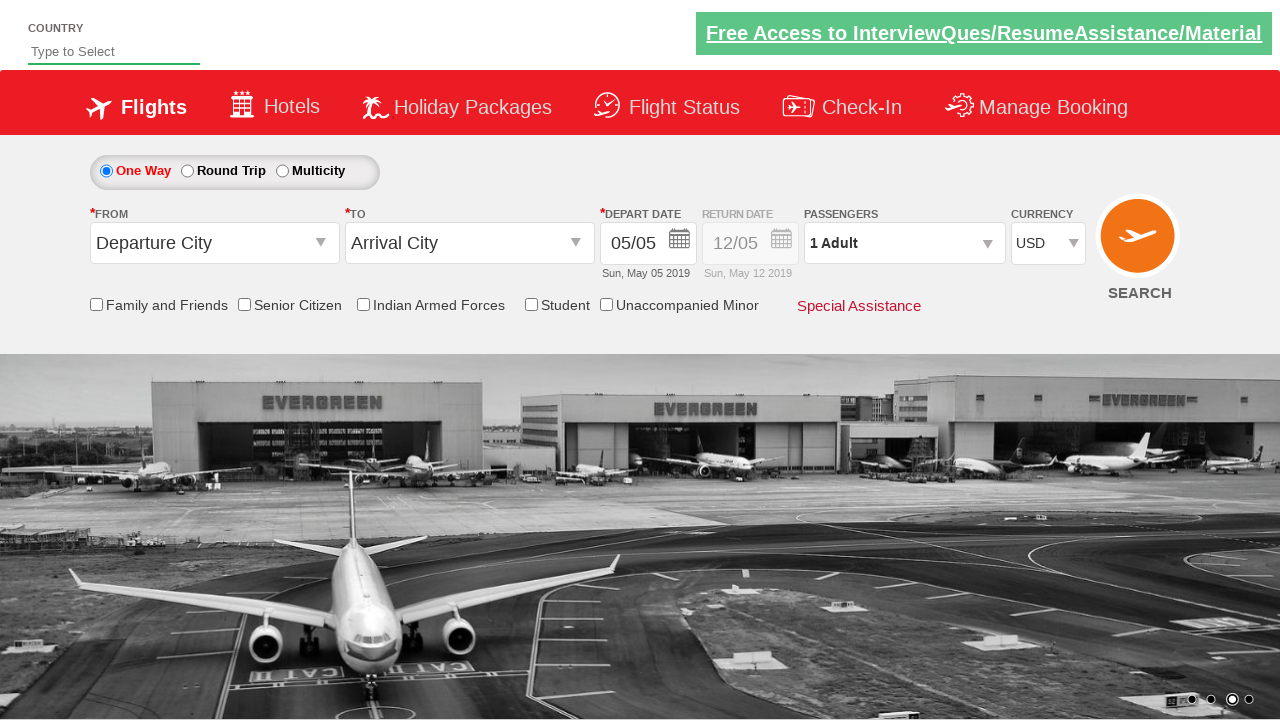

Waited 5 seconds after second selection
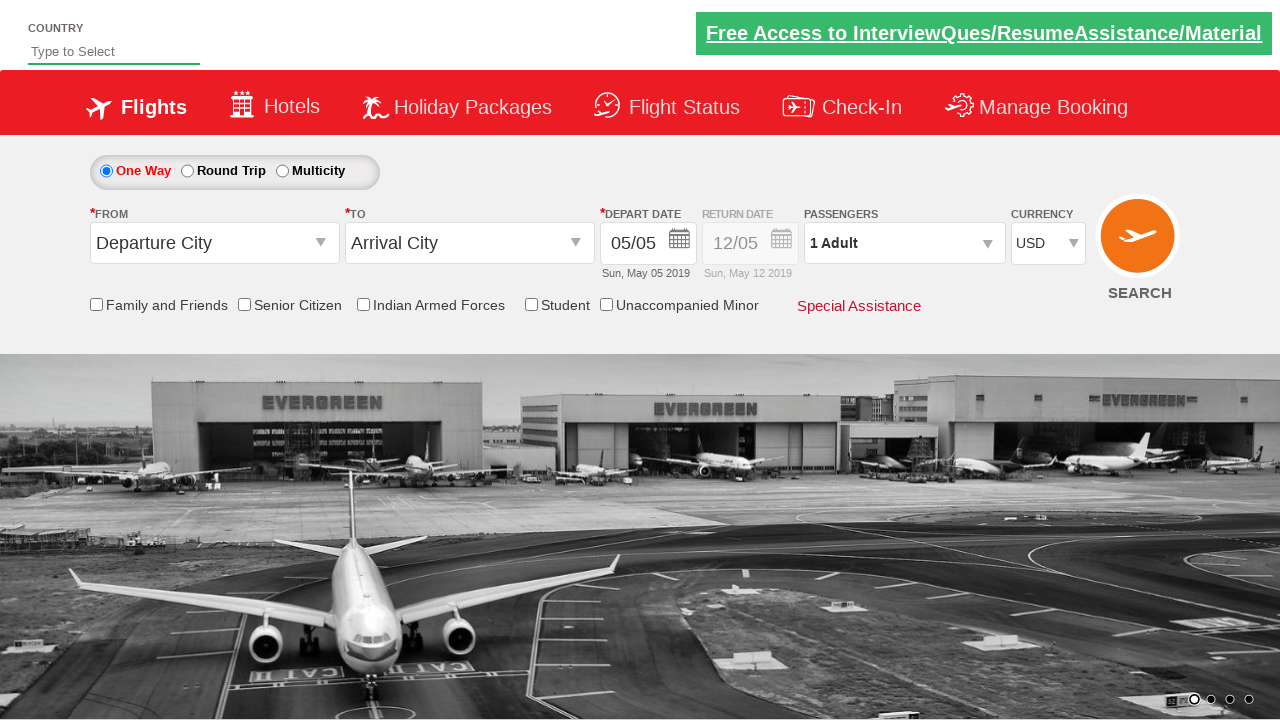

Selected dropdown option 'INR' by value on #ctl00_mainContent_DropDownListCurrency
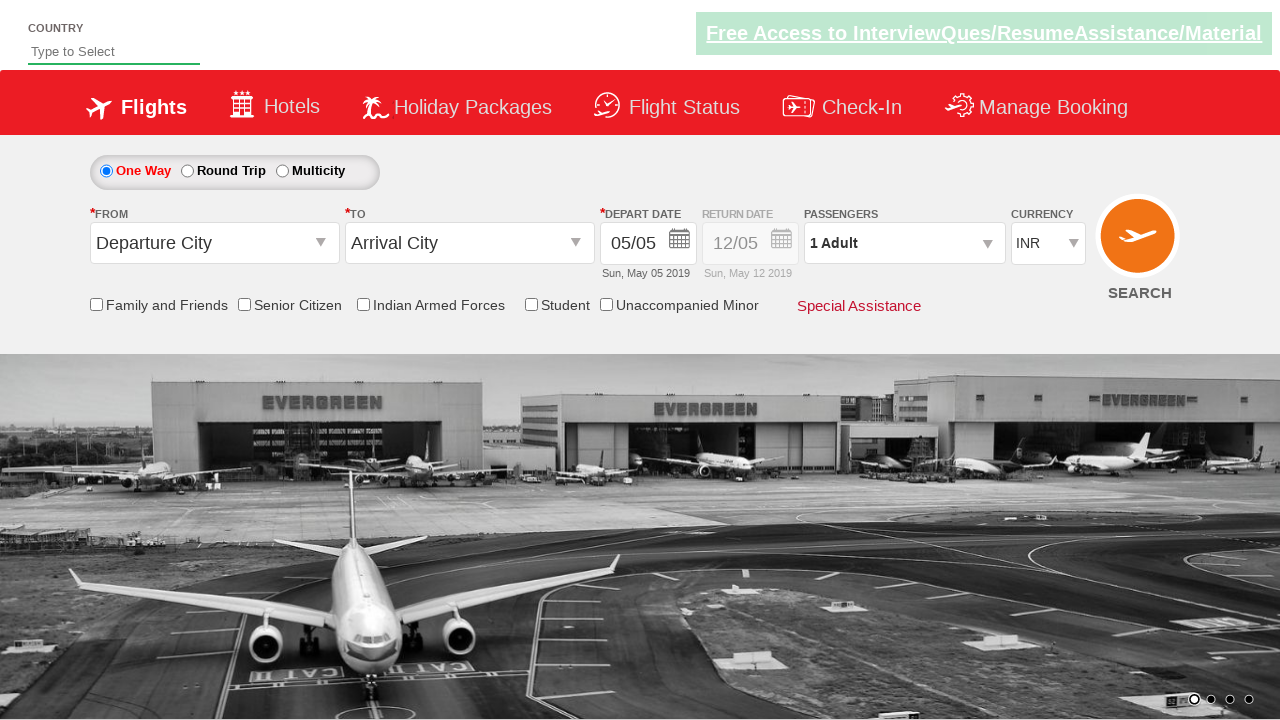

Verified final selected currency: INR
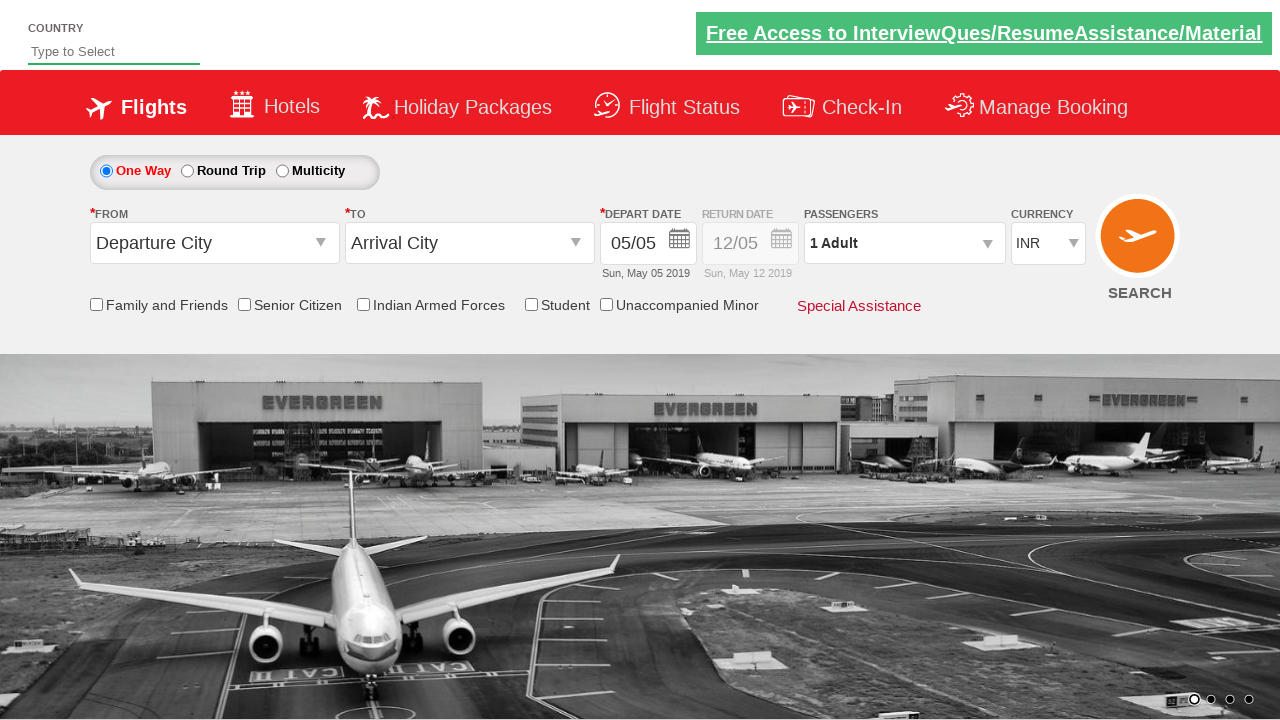

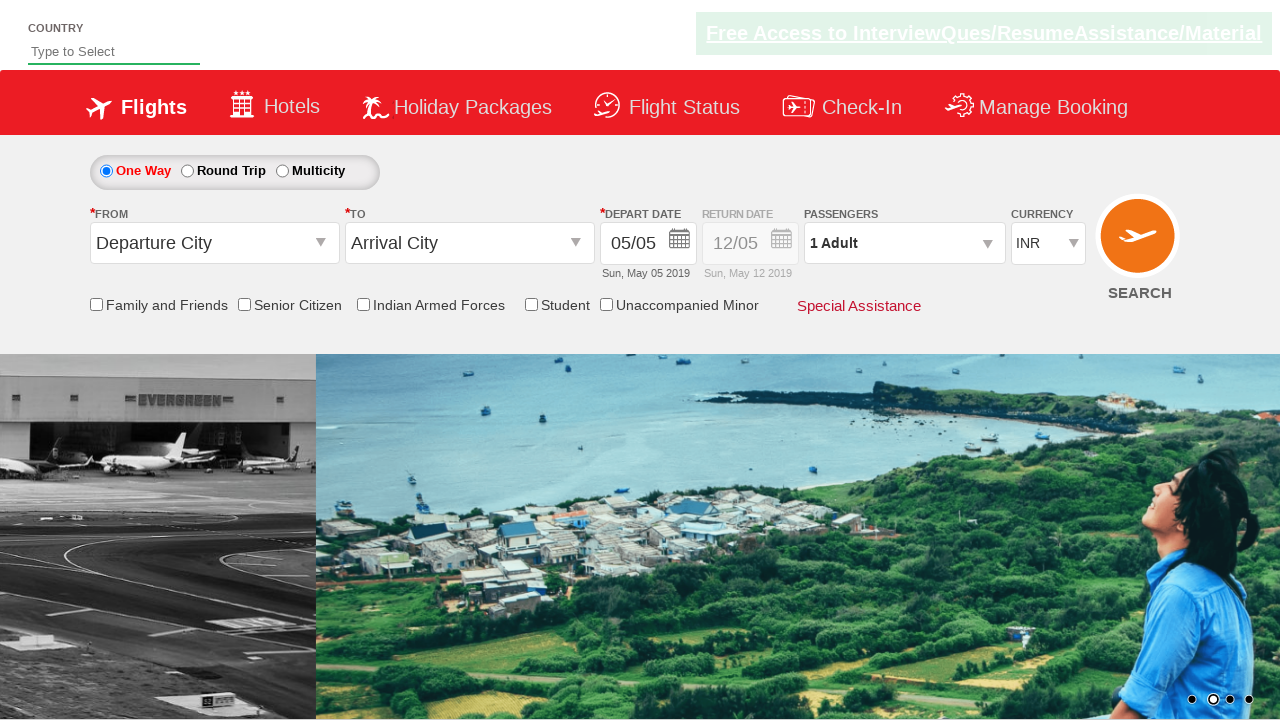